Tests drag and drop functionality by dragging an element from one location and dropping it to another location

Starting URL: https://testautomationpractice.blogspot.com/

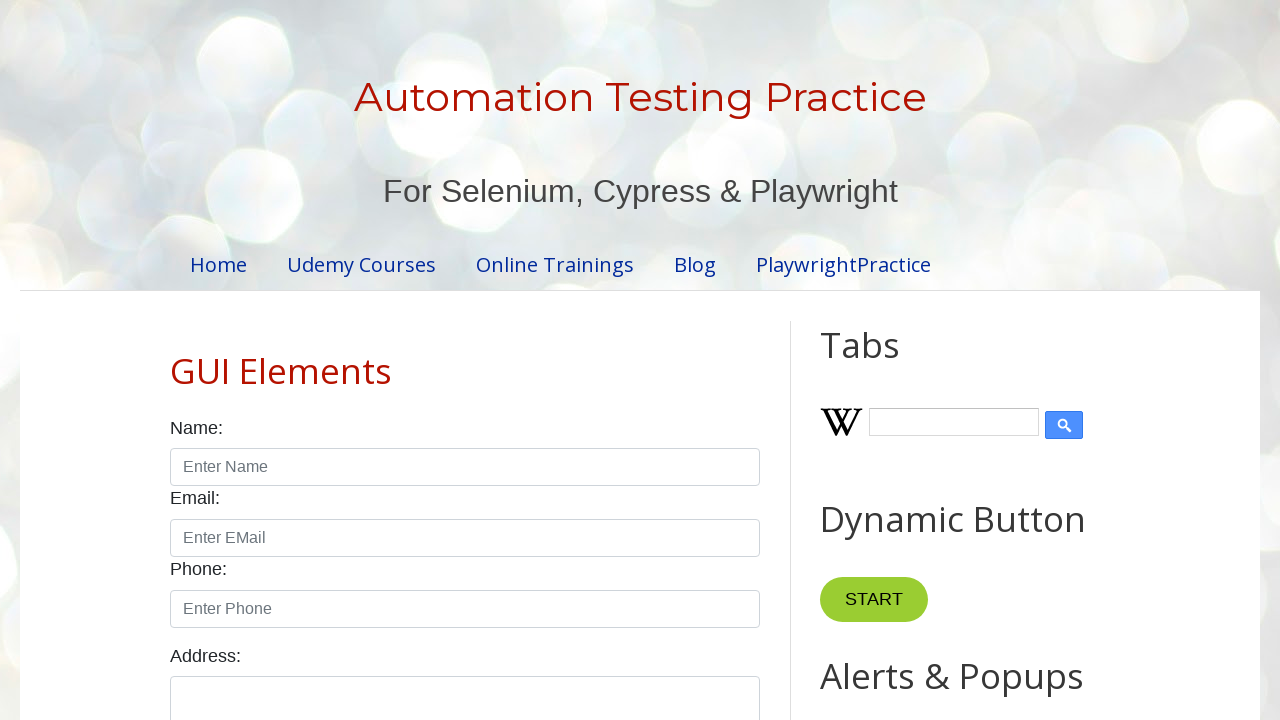

Navigated to test automation practice website
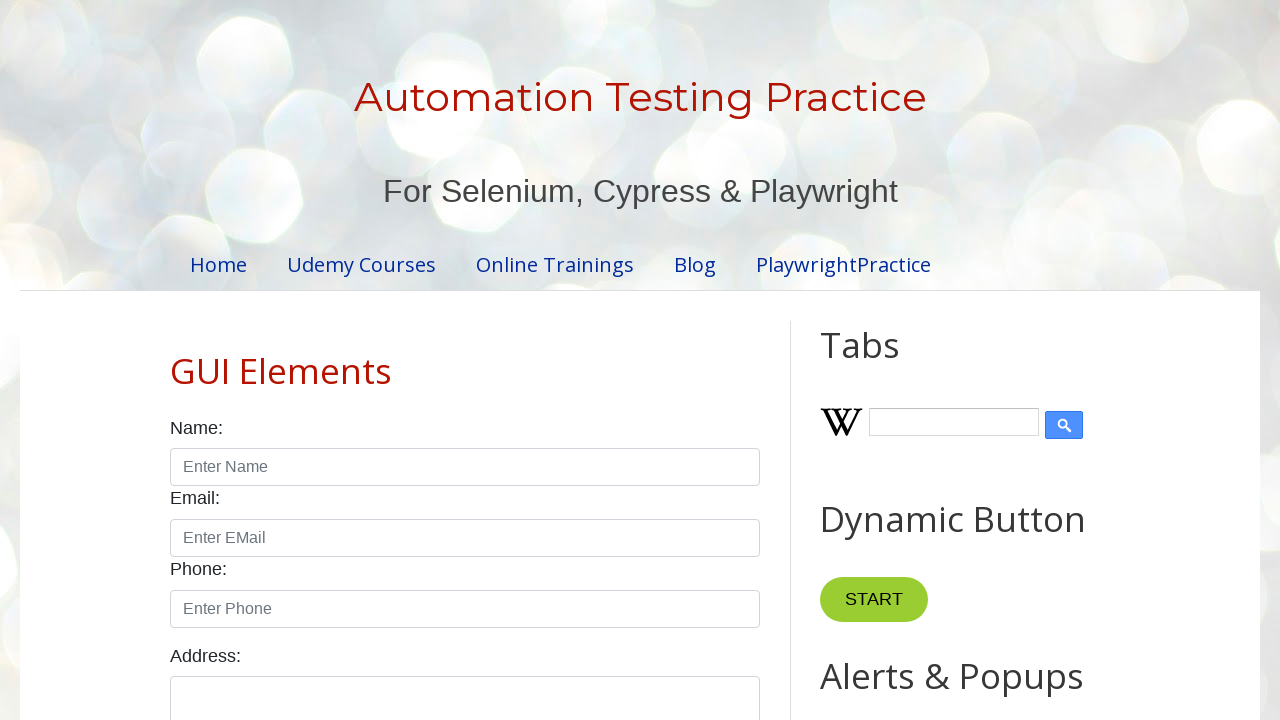

Located draggable element
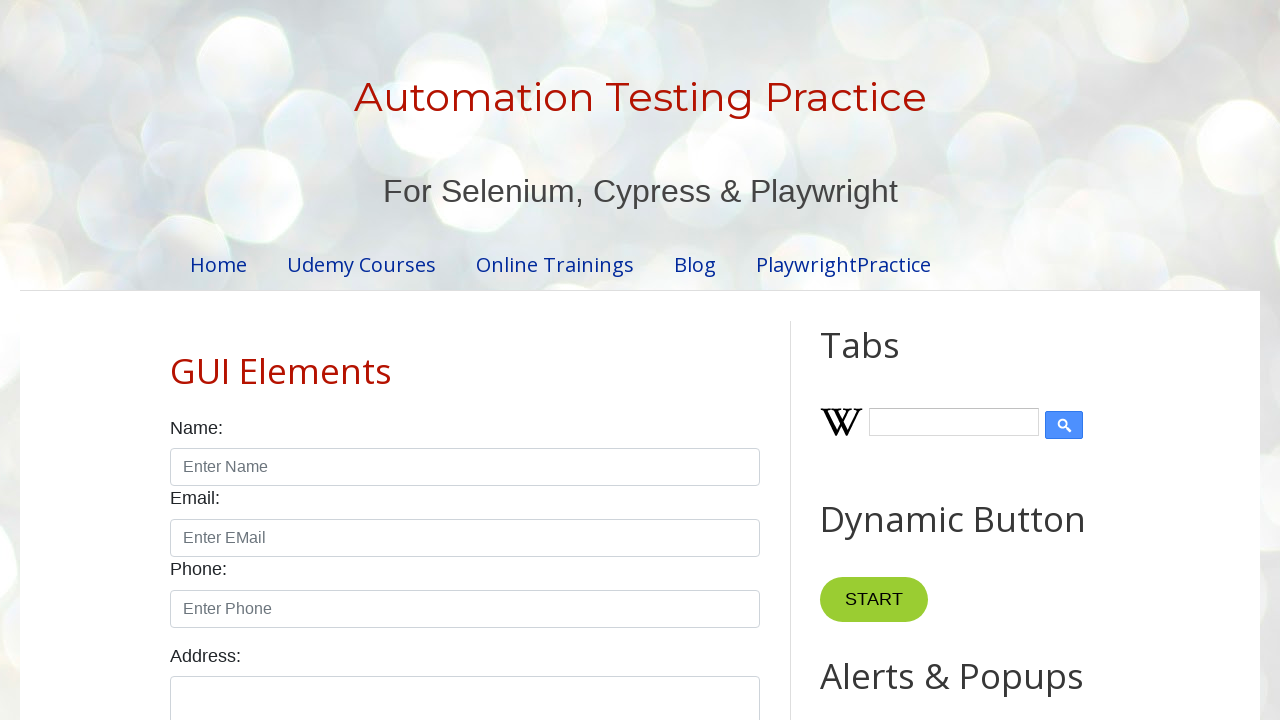

Located droppable element
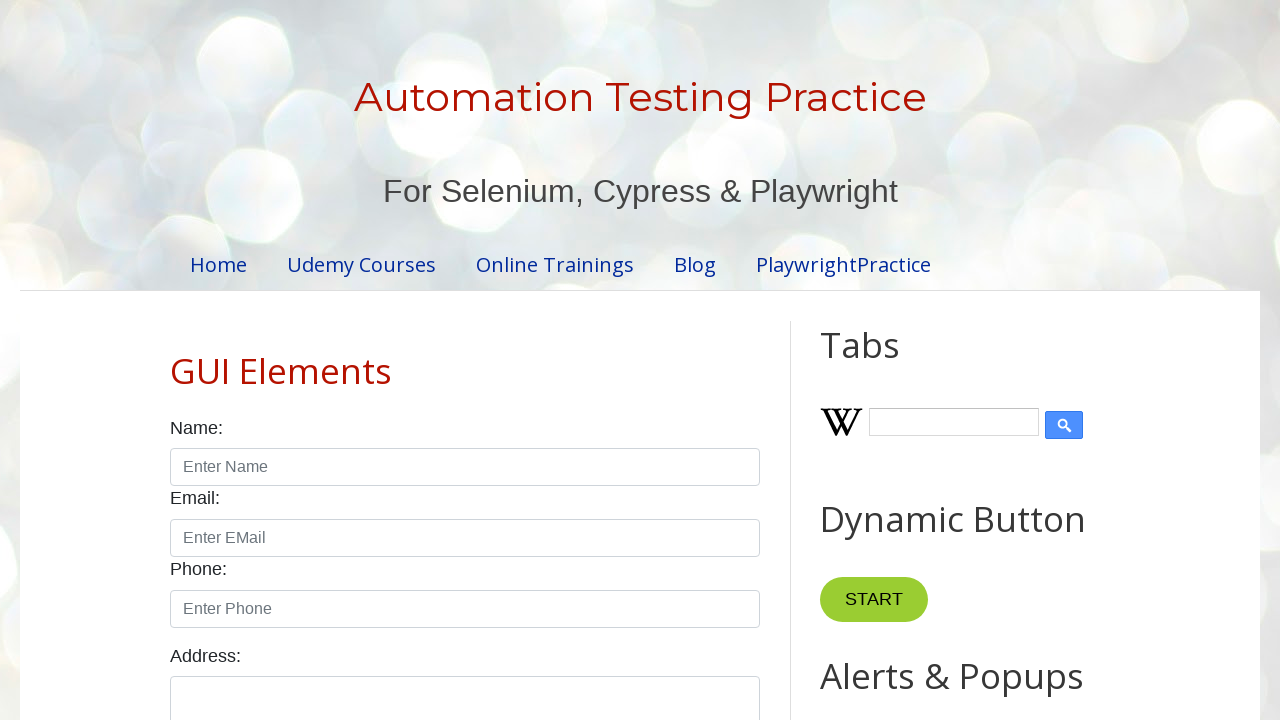

Dragged element from draggable to droppable location at (1015, 386)
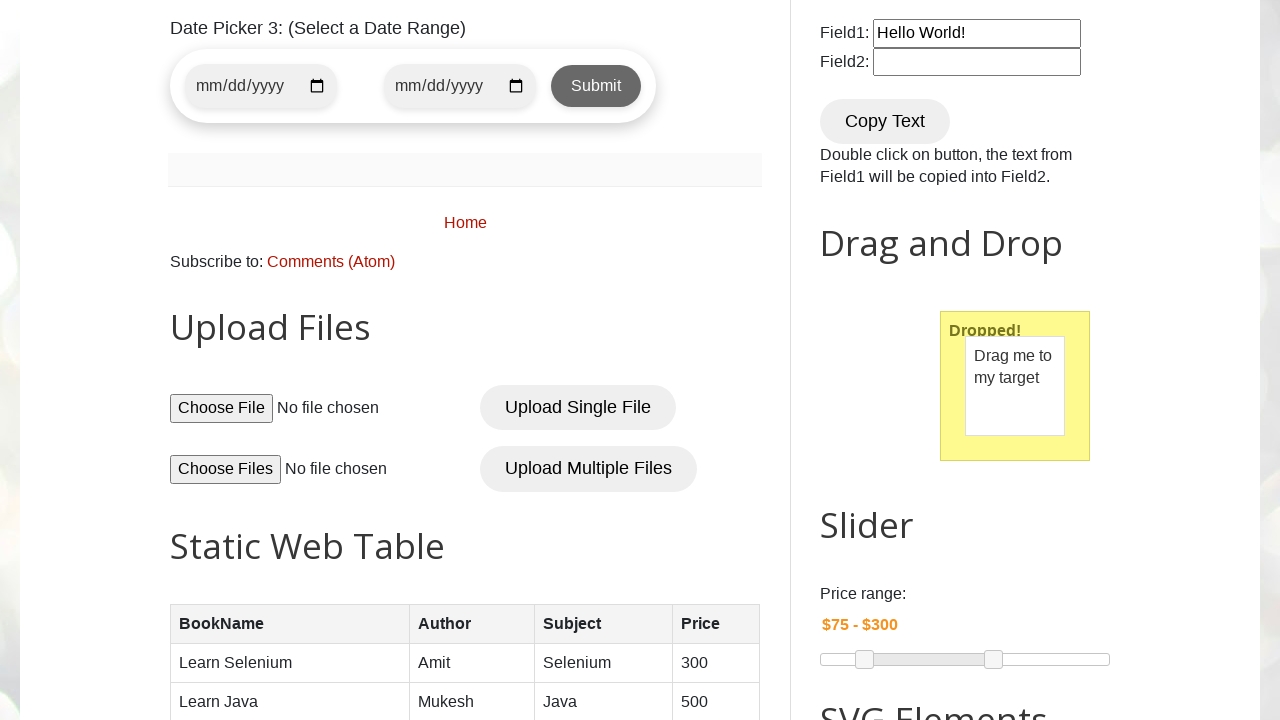

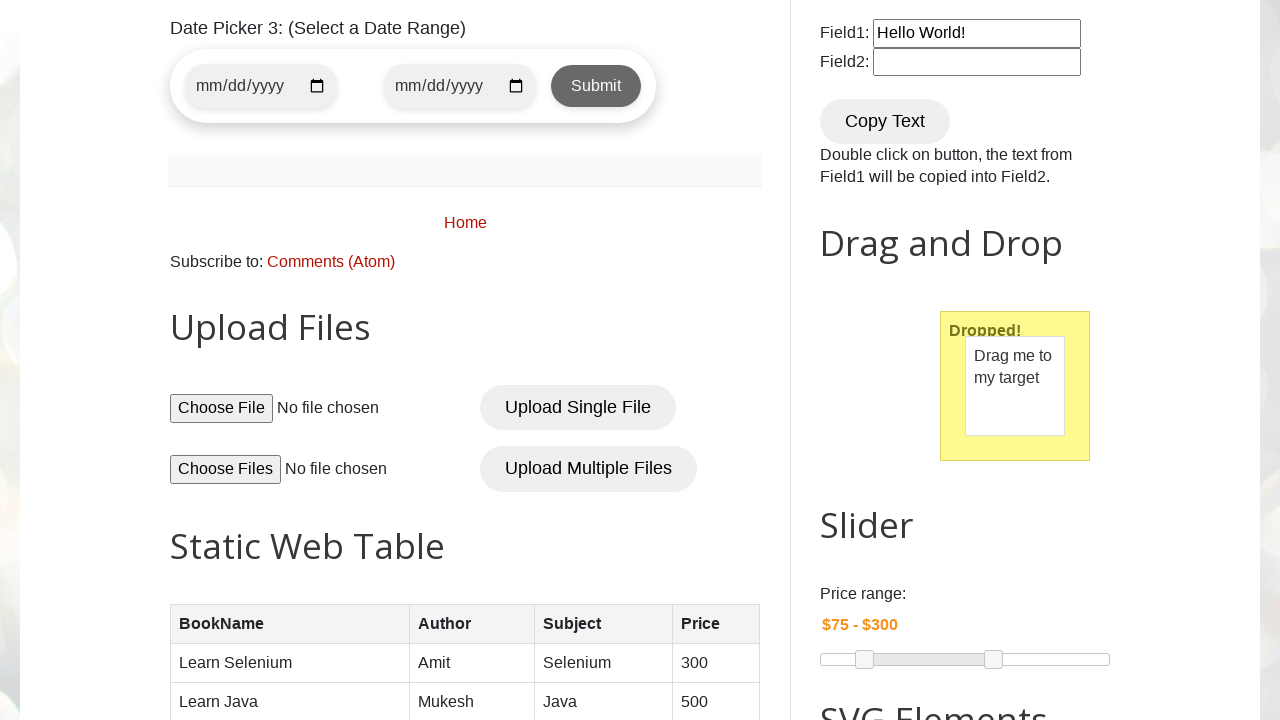